Tests dropdown selection functionality by selecting options using different methods (index, value, and visible text)

Starting URL: https://demoqa.com/select-menu

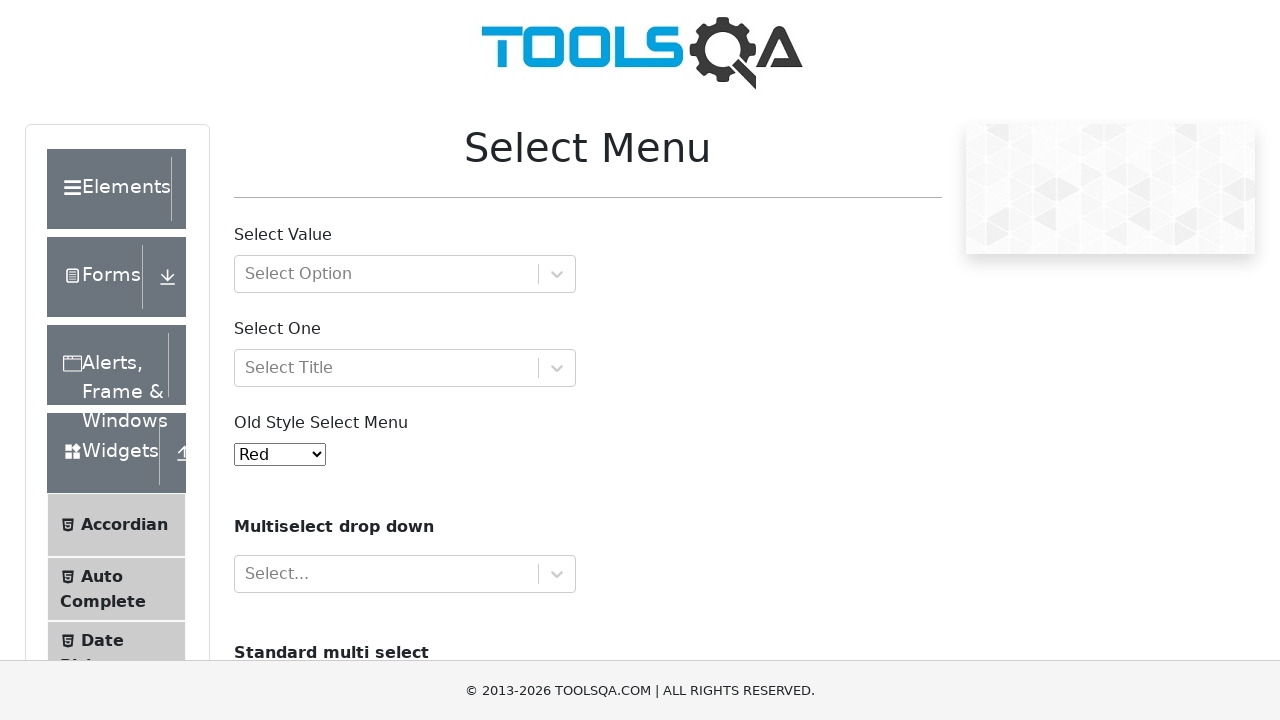

Selected dropdown option by index 3 (4th option) on #oldSelectMenu
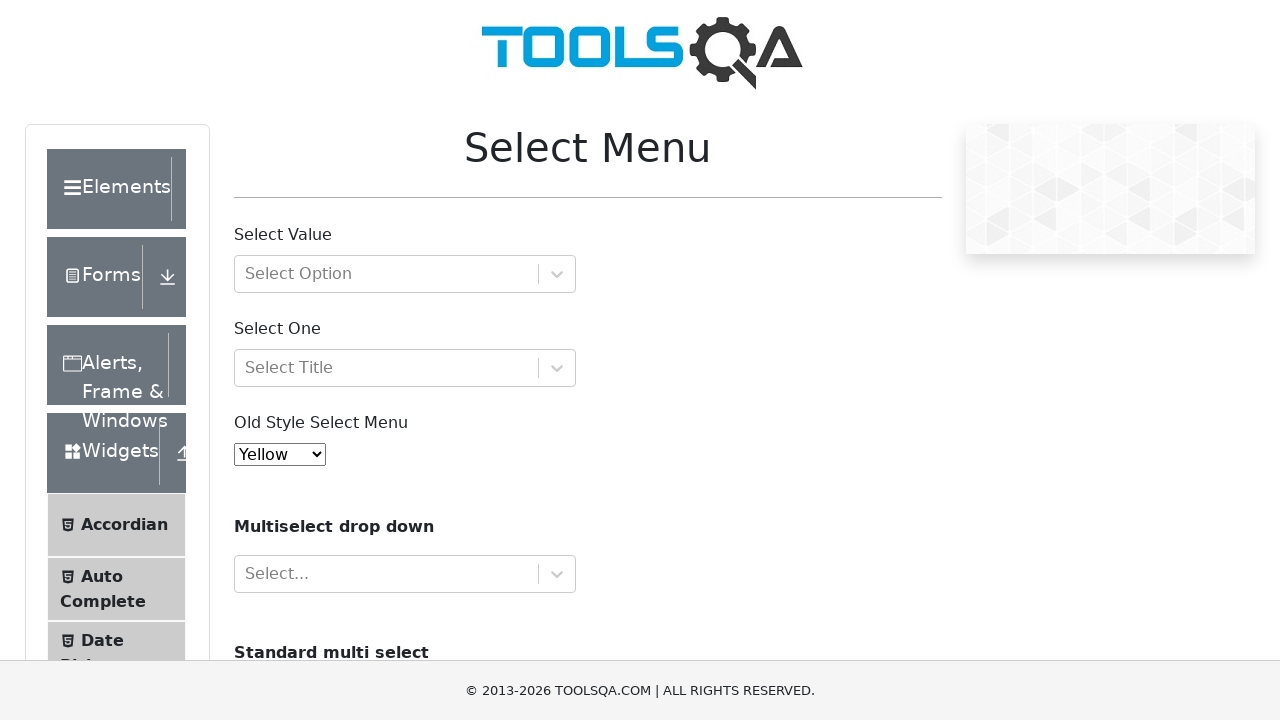

Selected dropdown option by value '6' on #oldSelectMenu
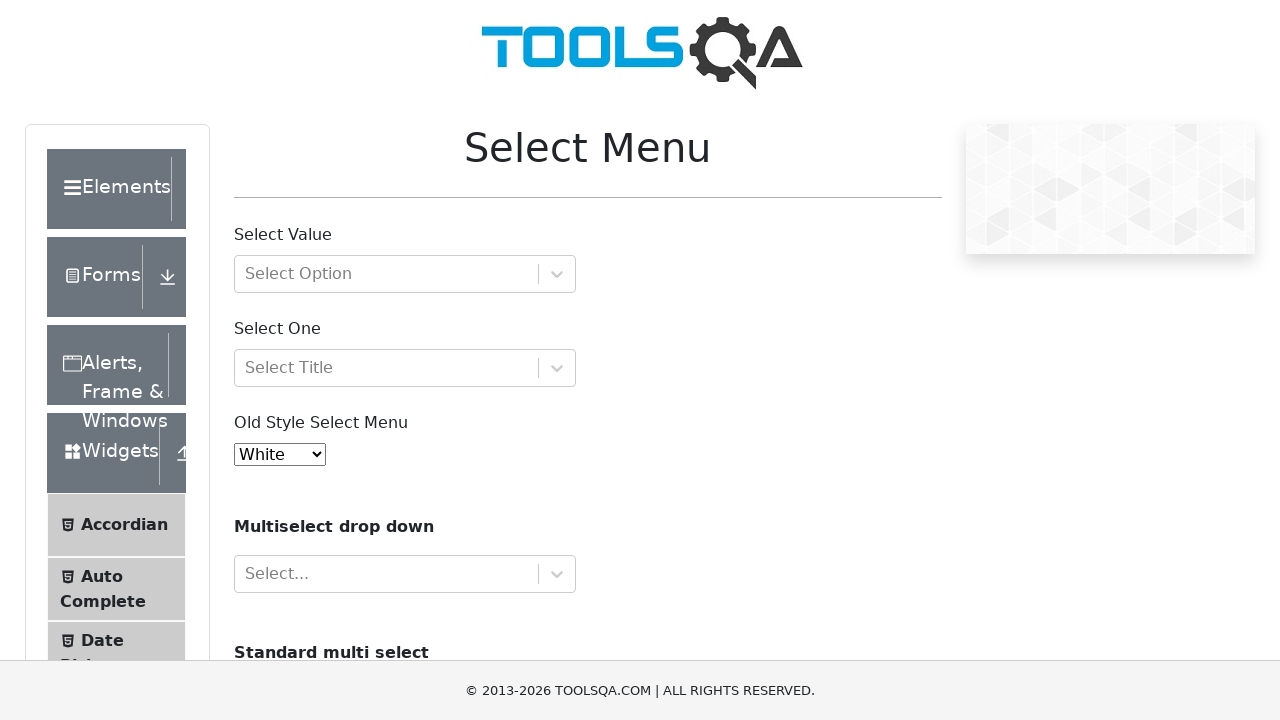

Selected dropdown option by visible text 'Indigo' on #oldSelectMenu
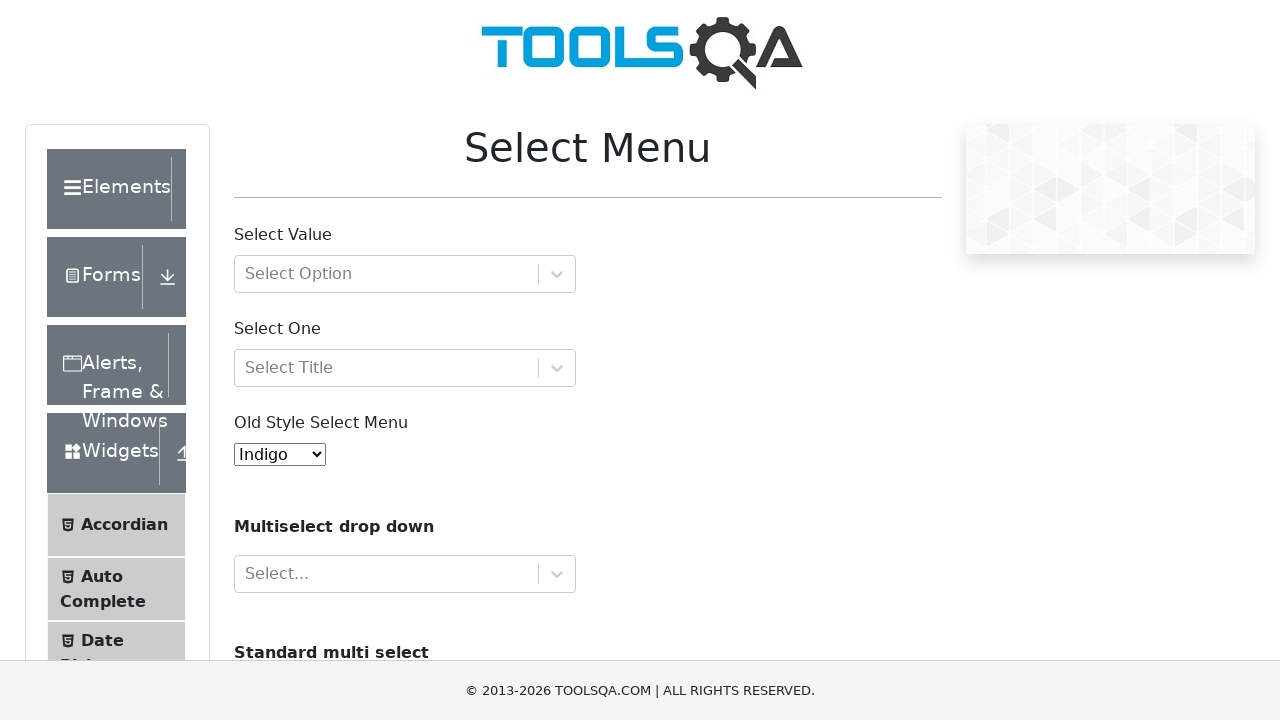

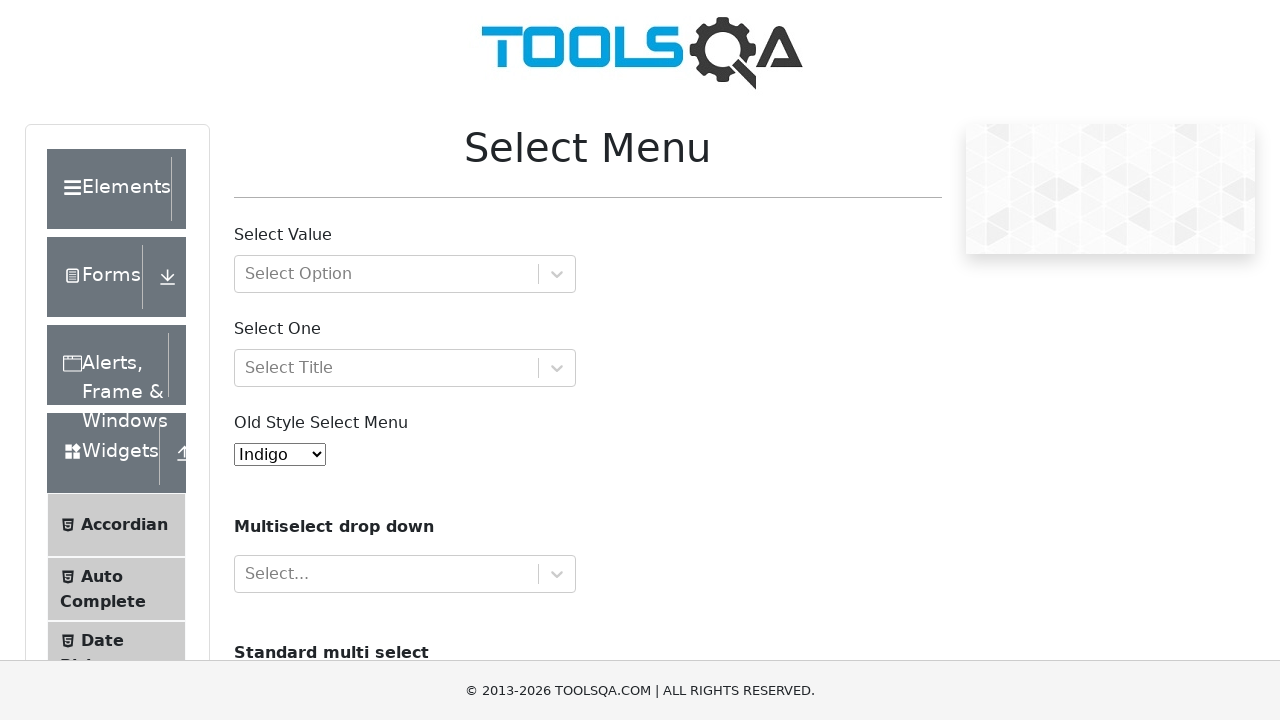